Demonstrates checking radio button selection state by locating radio button elements and verifying their selected status on a demo page

Starting URL: https://demoqa.com/radio-button

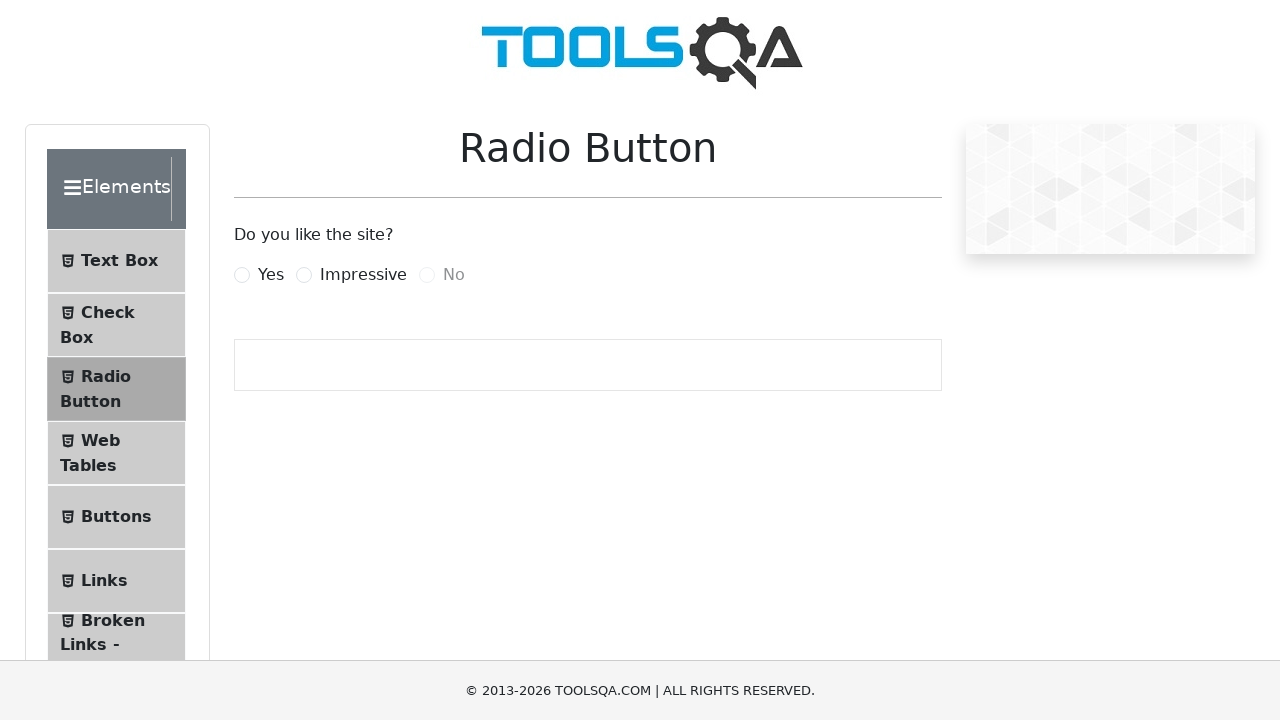

Waited for radio button label to be visible
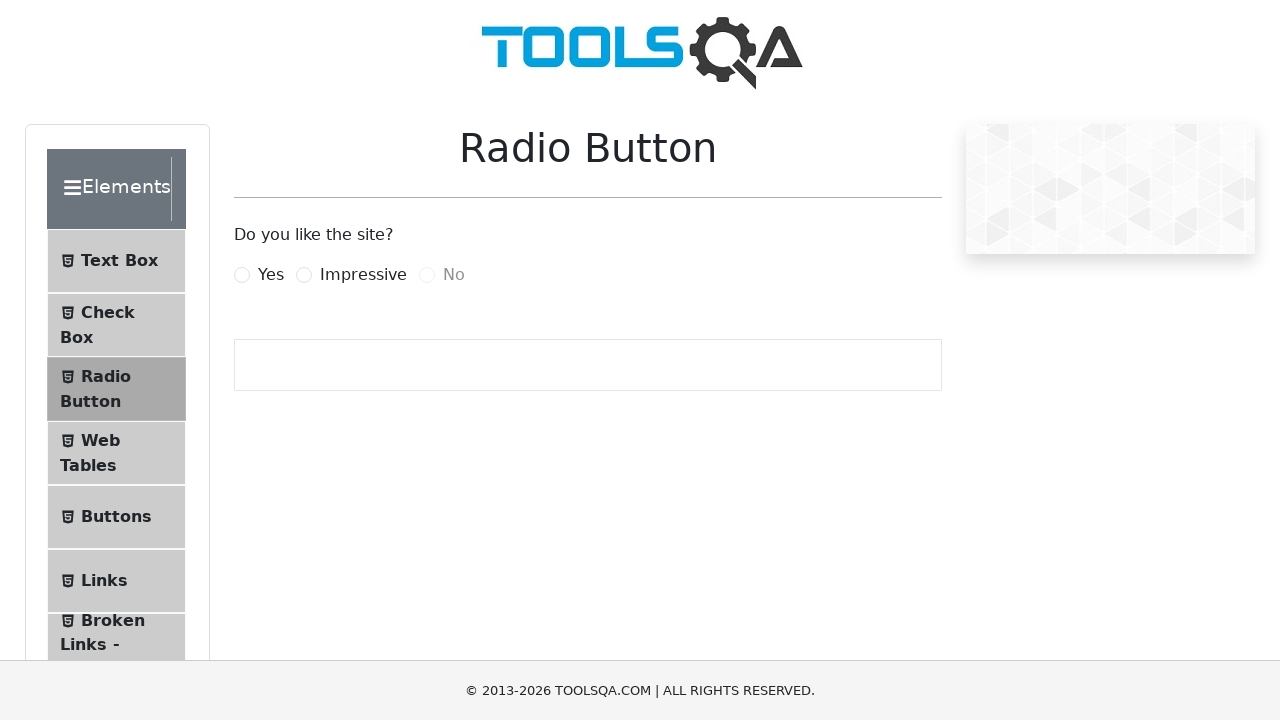

Located 'Yes' radio button element
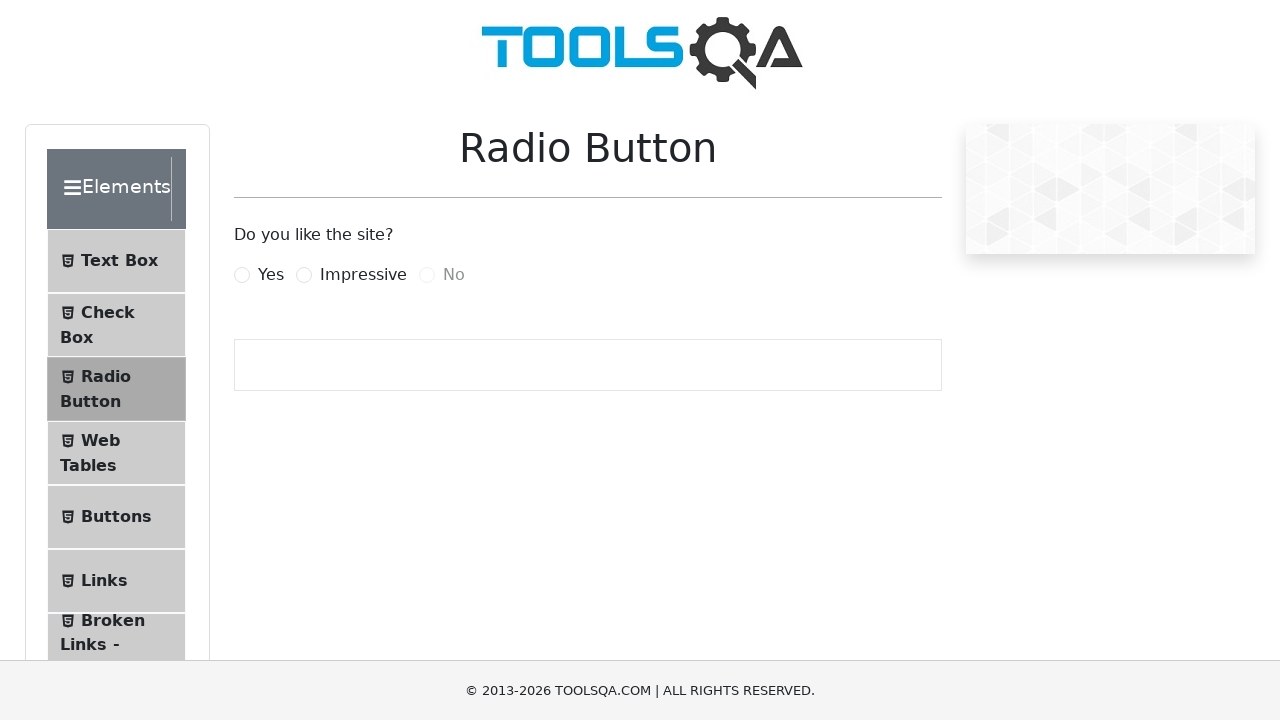

Located 'Impressive' radio button element
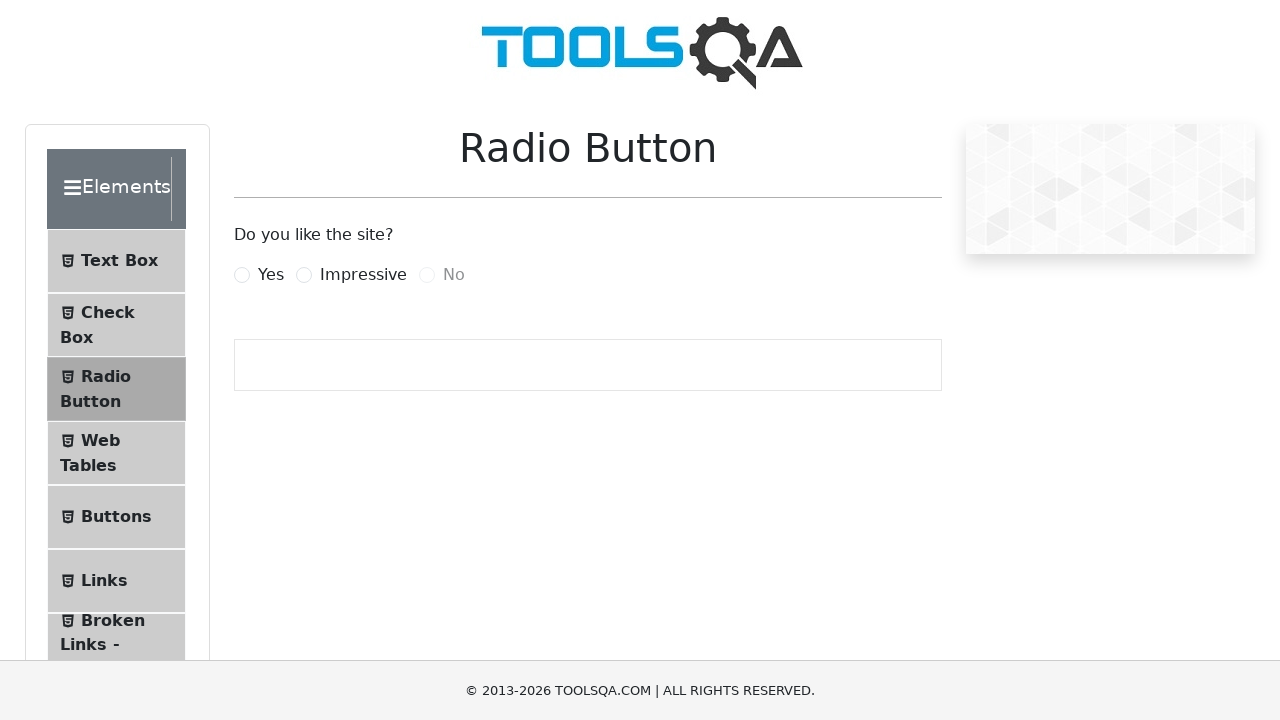

Checked 'Yes' radio button selection state: False
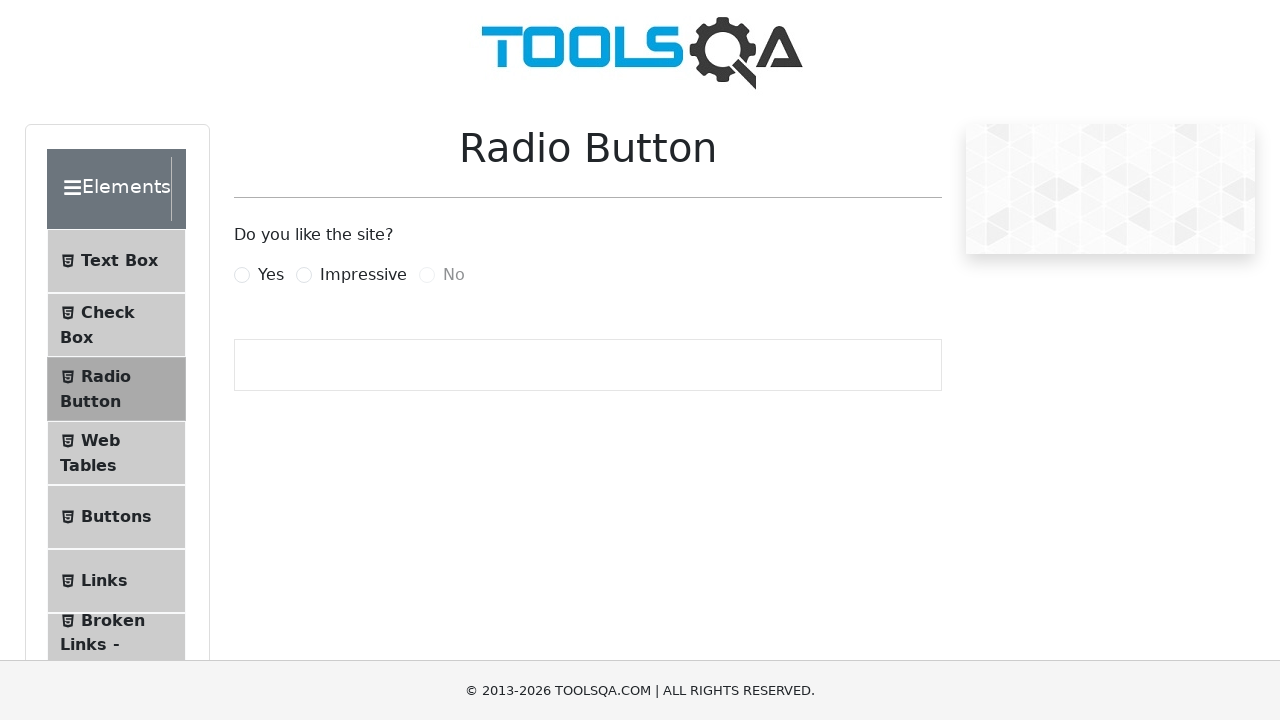

Checked 'Impressive' radio button selection state: False
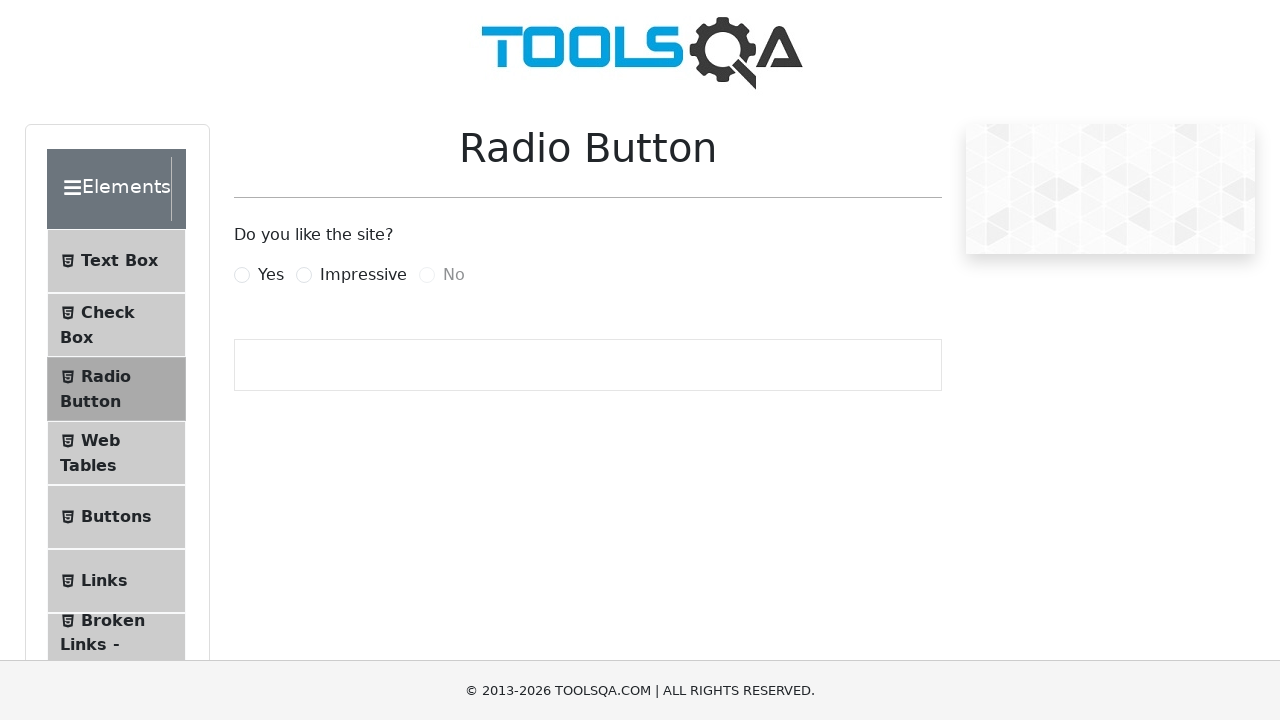

Clicked 'Yes' radio button label to select it at (271, 275) on label[for='yesRadio']
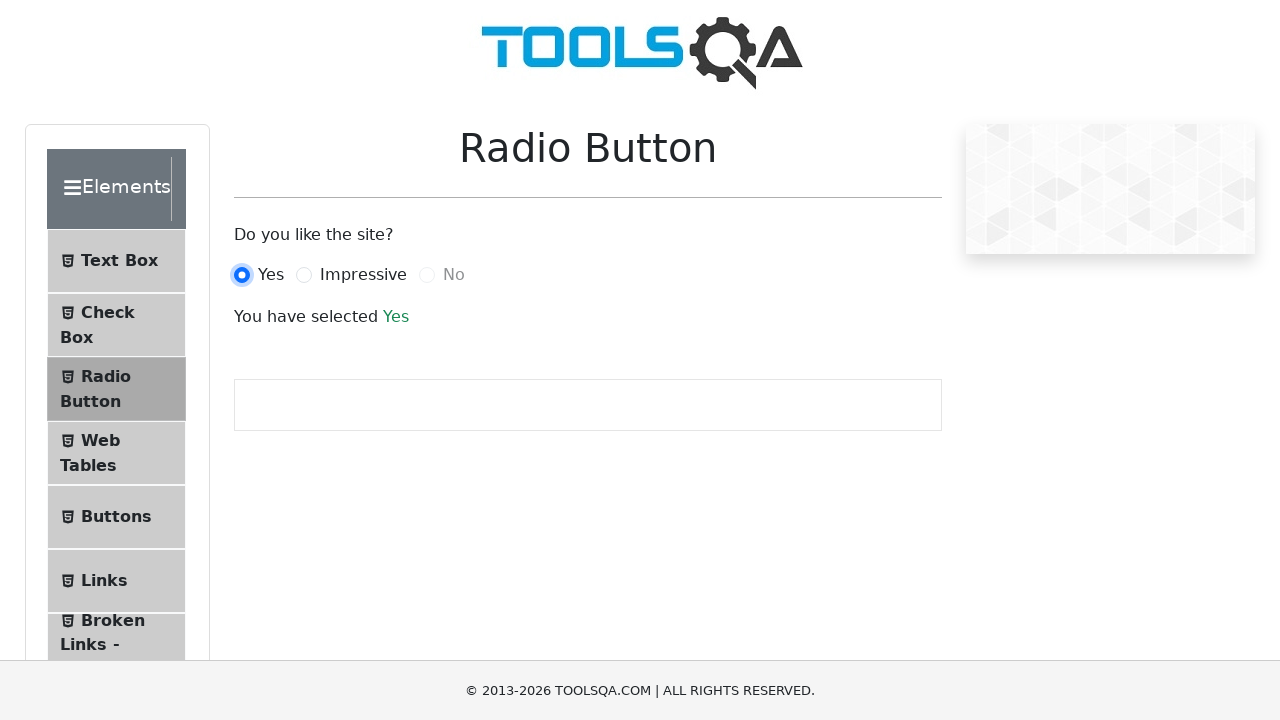

'Yes' radio button is now selected and verified
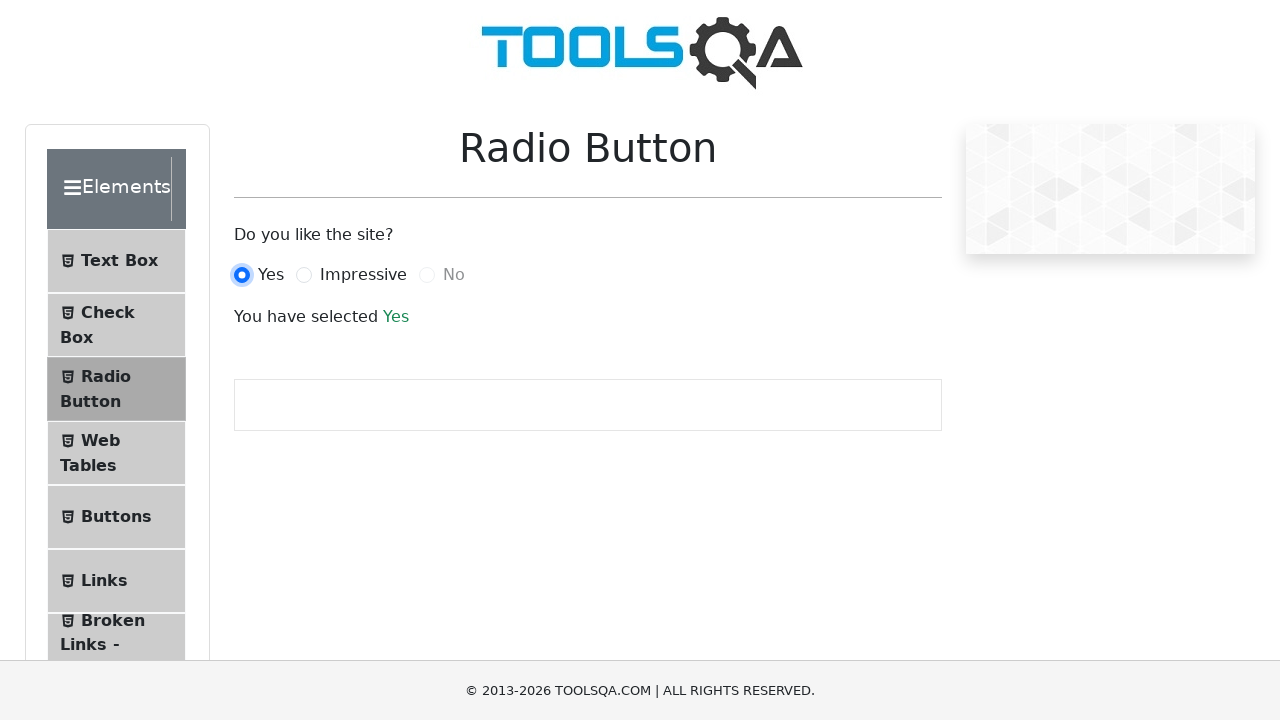

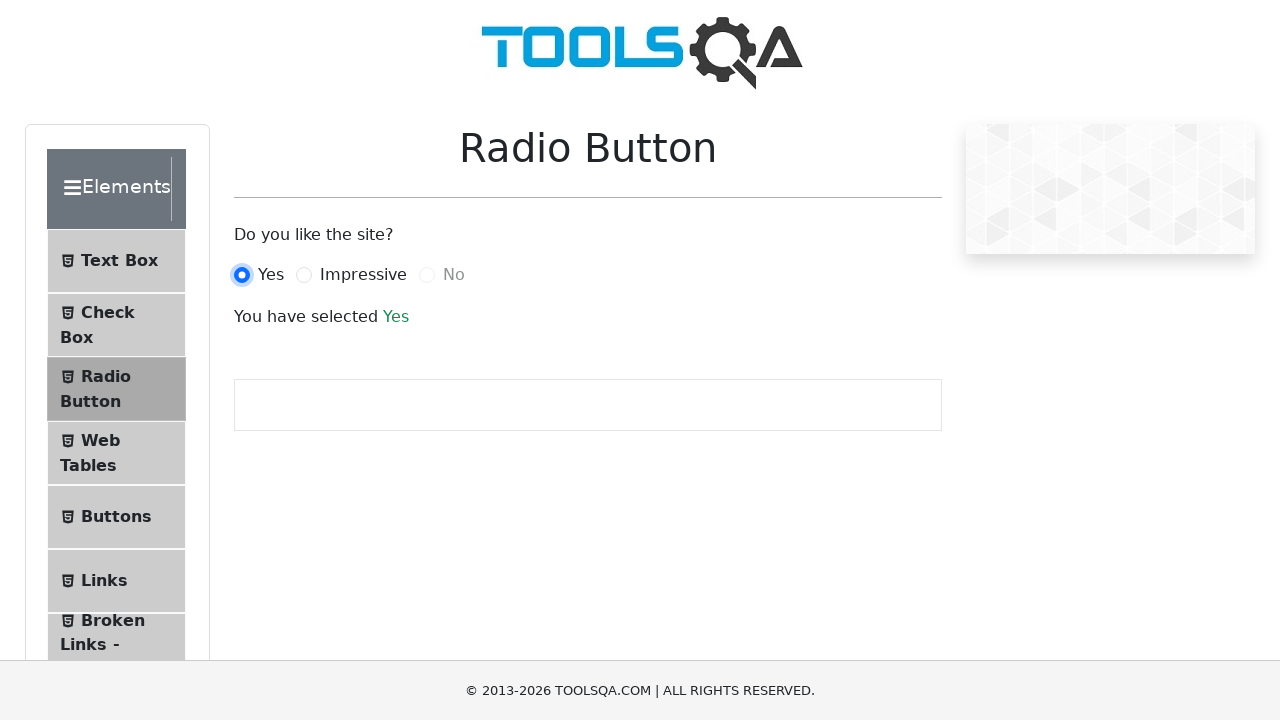